Tests registration form validation by entering mismatched email addresses and verifying the confirmation email error

Starting URL: https://alada.vn/tai-khoan/dang-ky.html

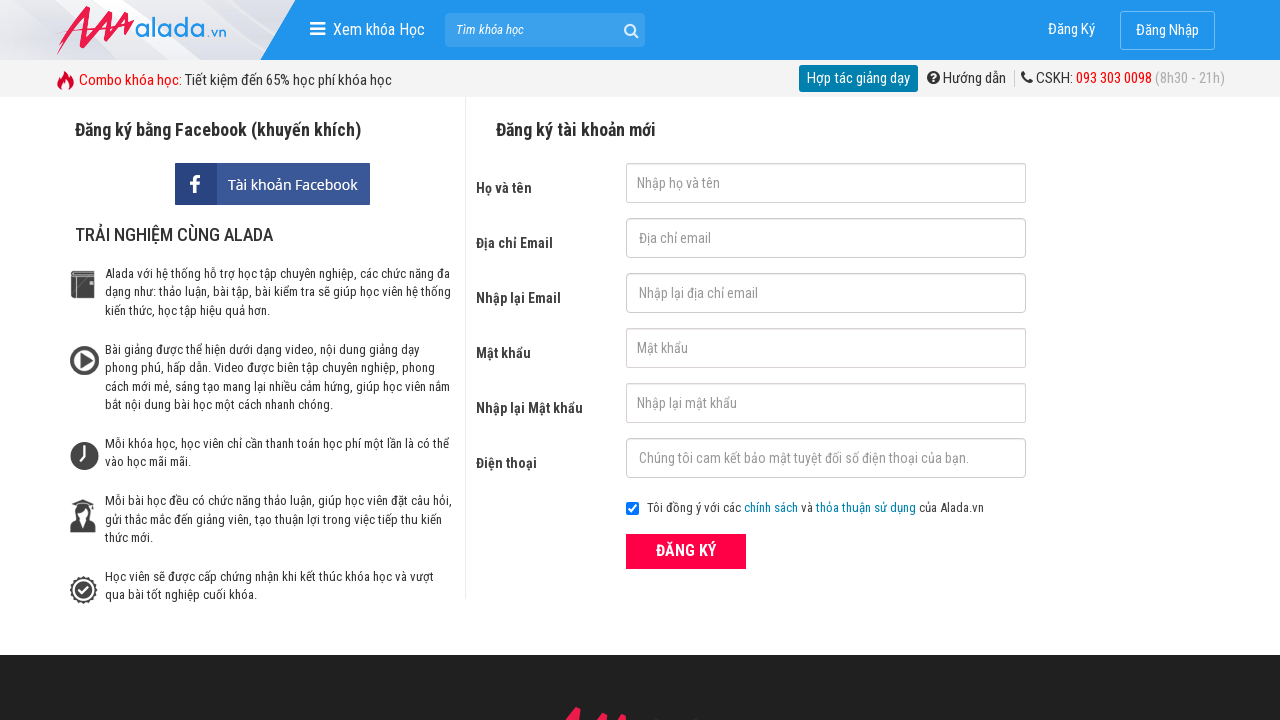

Filled first name field with 'Joe Biden' on #txtFirstname
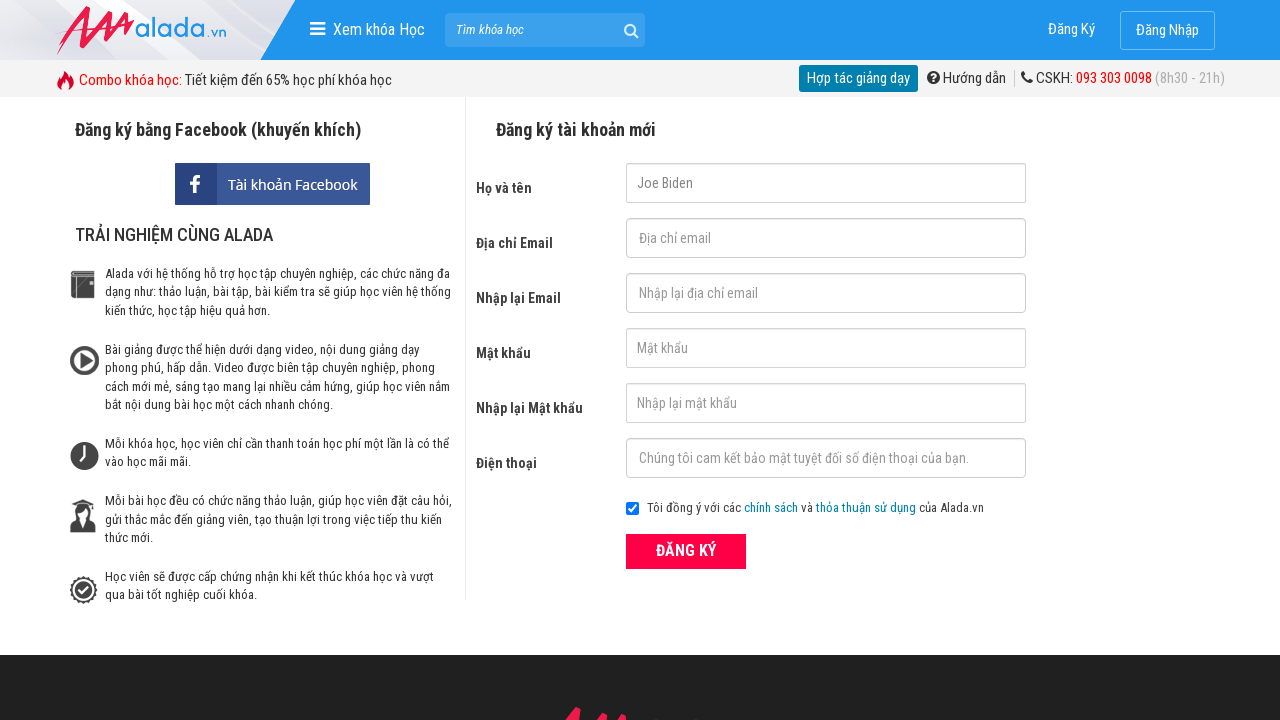

Filled email field with 'johnwick@gmail.net' on #txtEmail
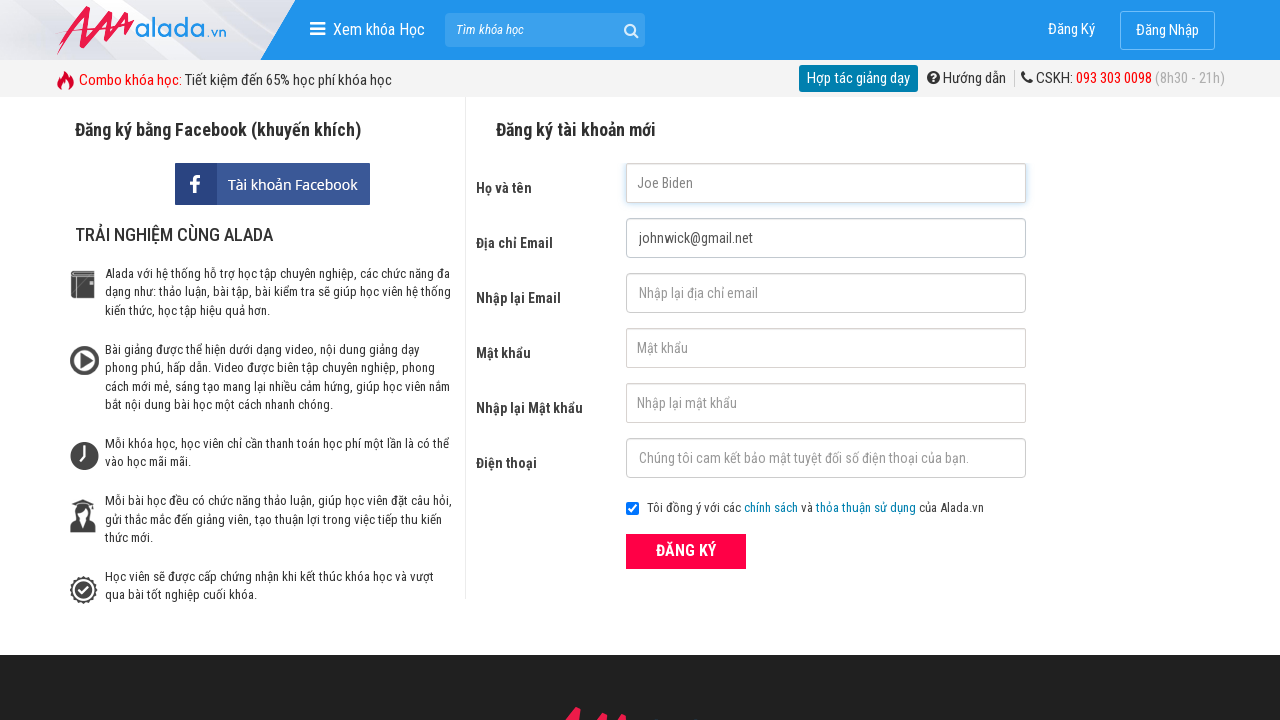

Filled confirm email field with 'johnwick@gmail.com' (mismatched) on #txtCEmail
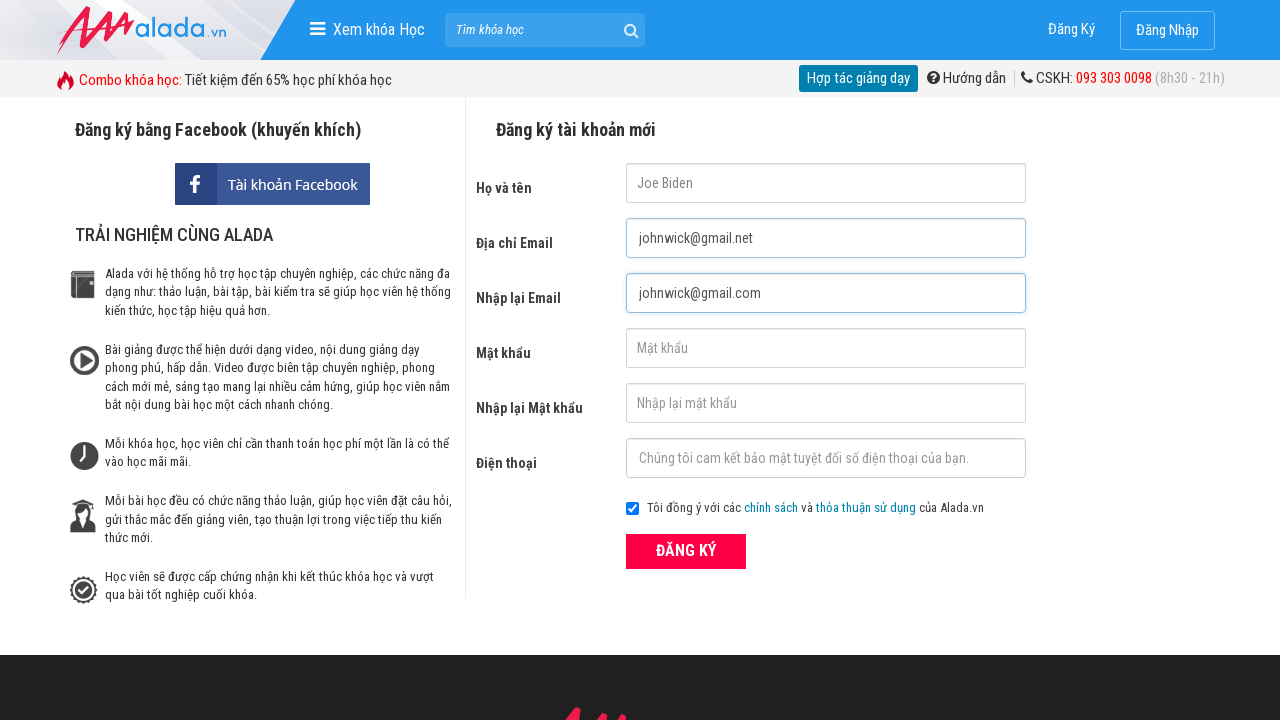

Filled password field with '123456' on #txtPassword
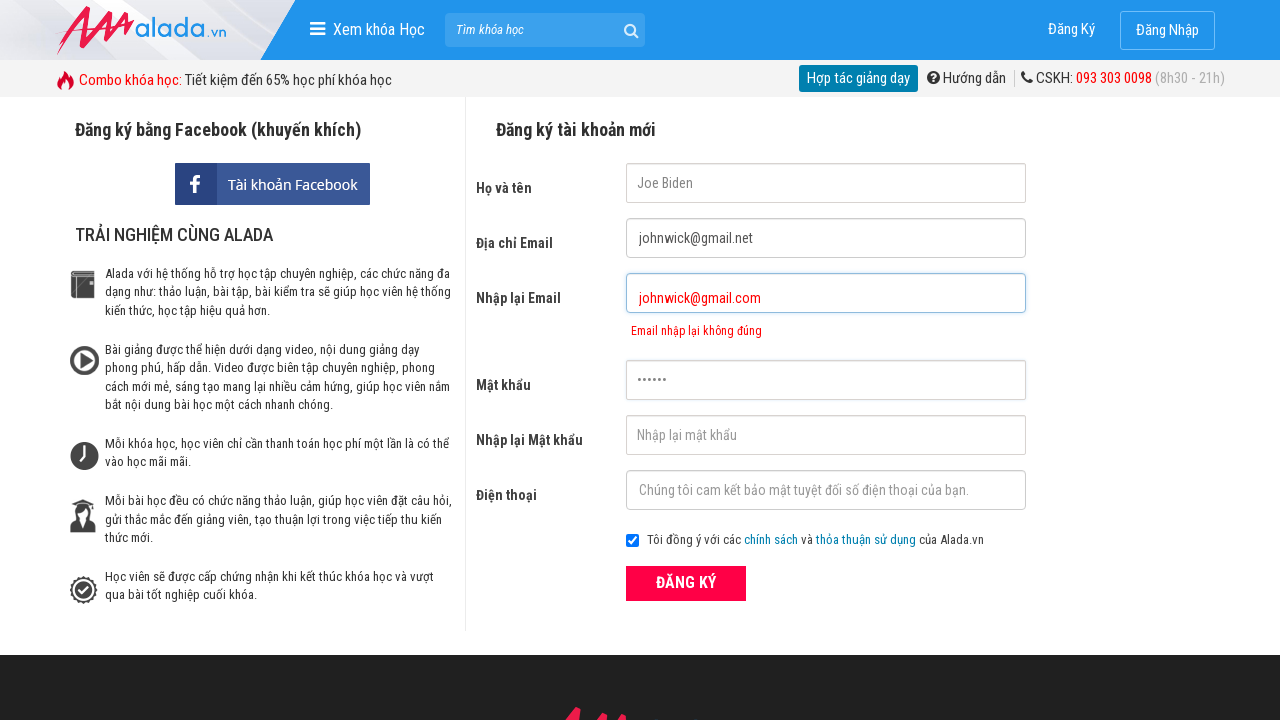

Filled confirm password field with '123456' on #txtCPassword
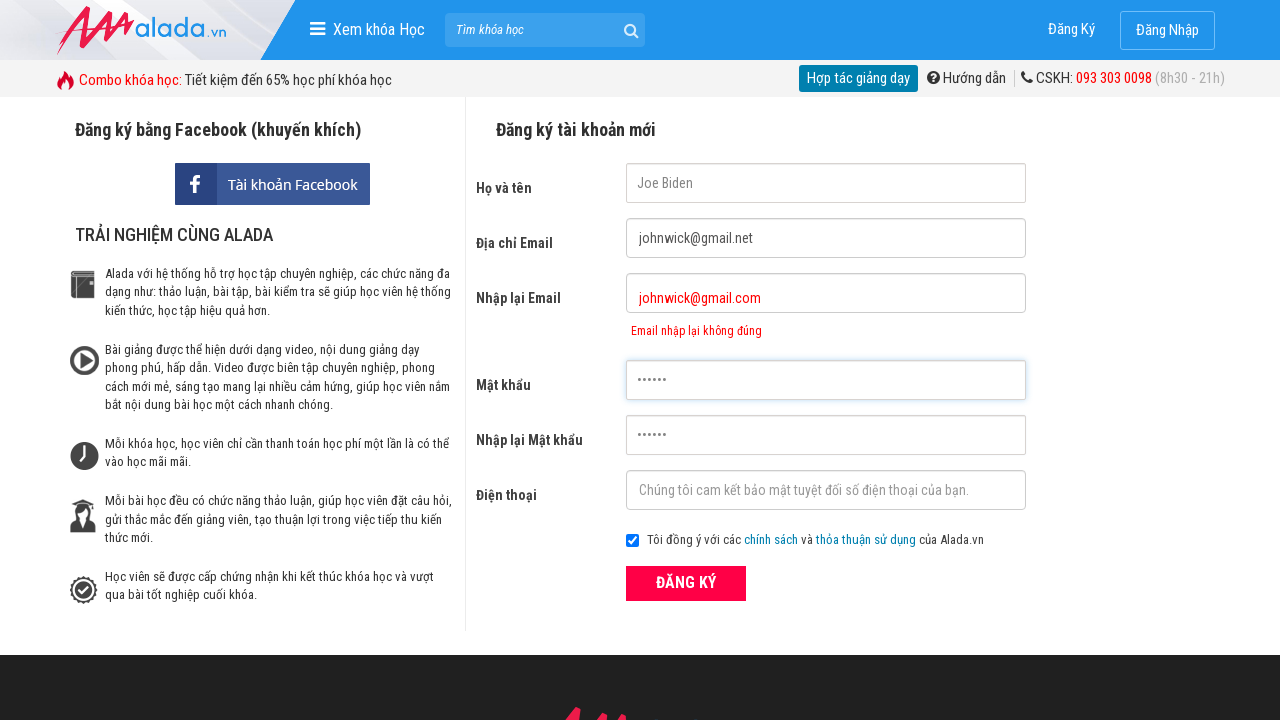

Filled phone field with '0353352899' on #txtPhone
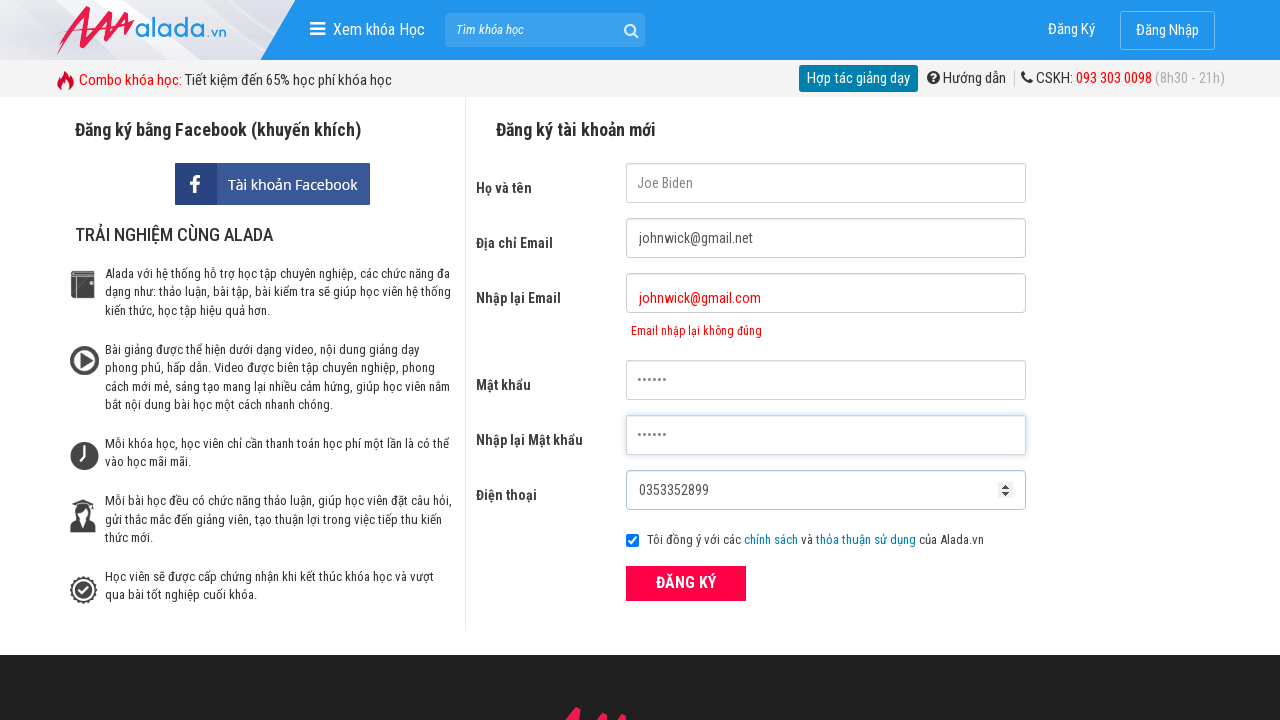

Clicked ĐĂNG KÝ (Register) button to submit form at (686, 583) on xpath=//button[text()='ĐĂNG KÝ' and @type='submit']
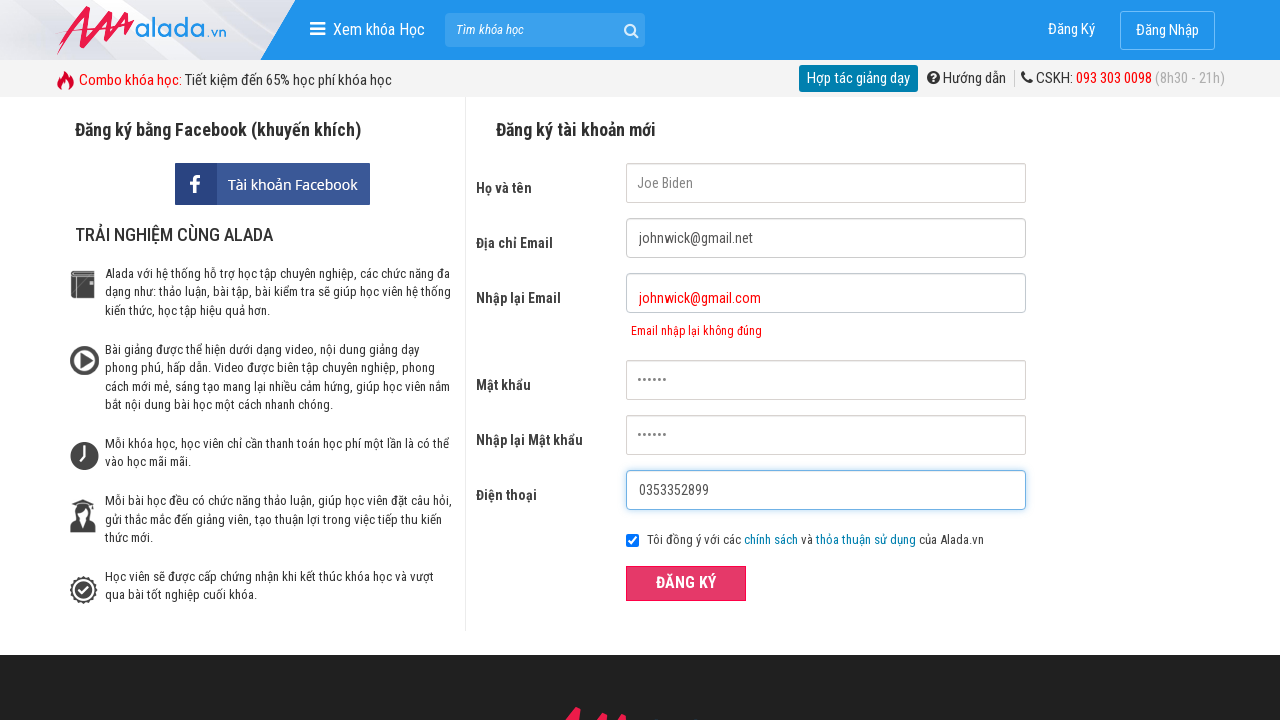

Confirm email error message appeared, validating mismatched email addresses detection
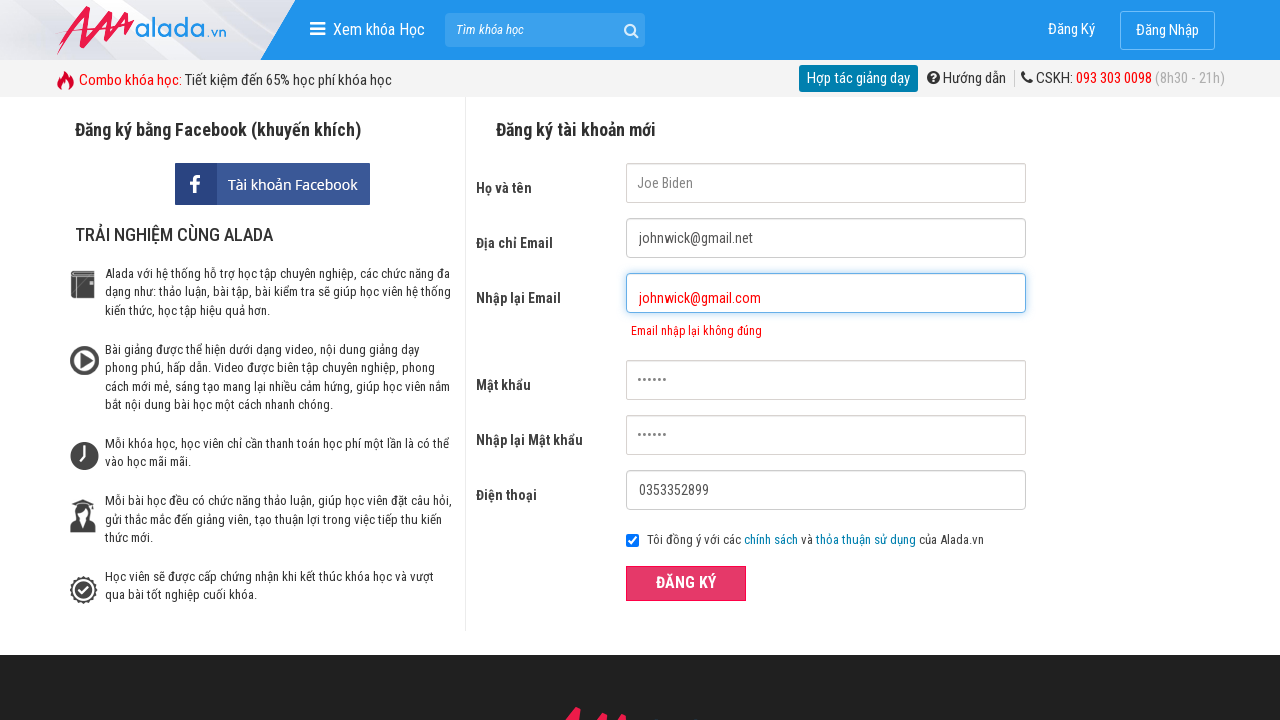

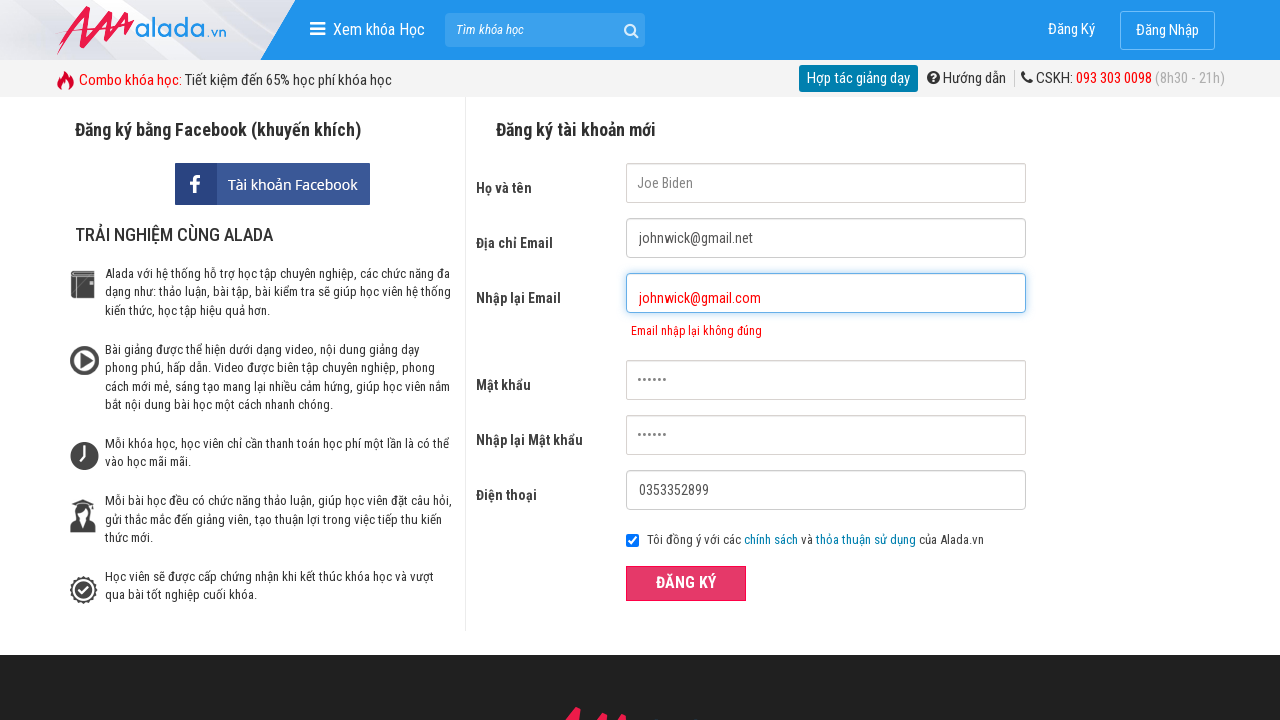